Navigates to Ajio.com, searches for bags, applies filters for Men's Fashion Bags, and verifies that products are displayed with their brand names

Starting URL: https://www.ajio.com/

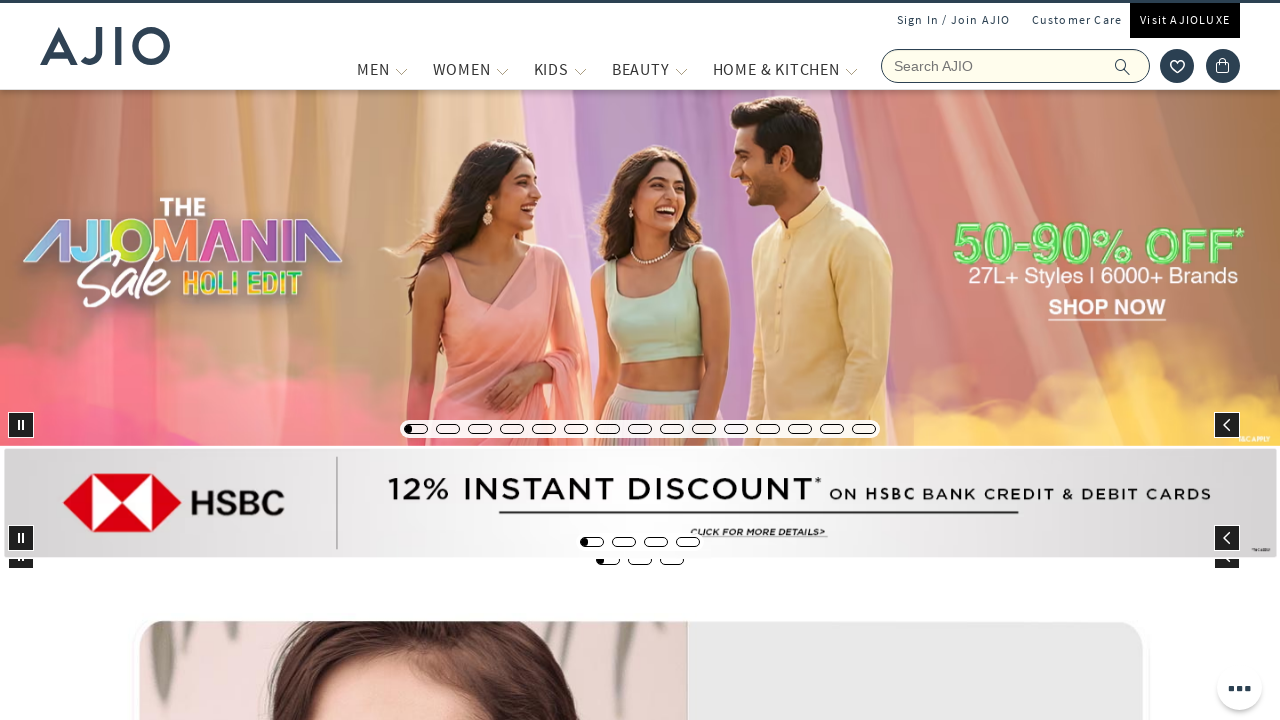

Filled search field with 'Bags' on input[name='searchVal']
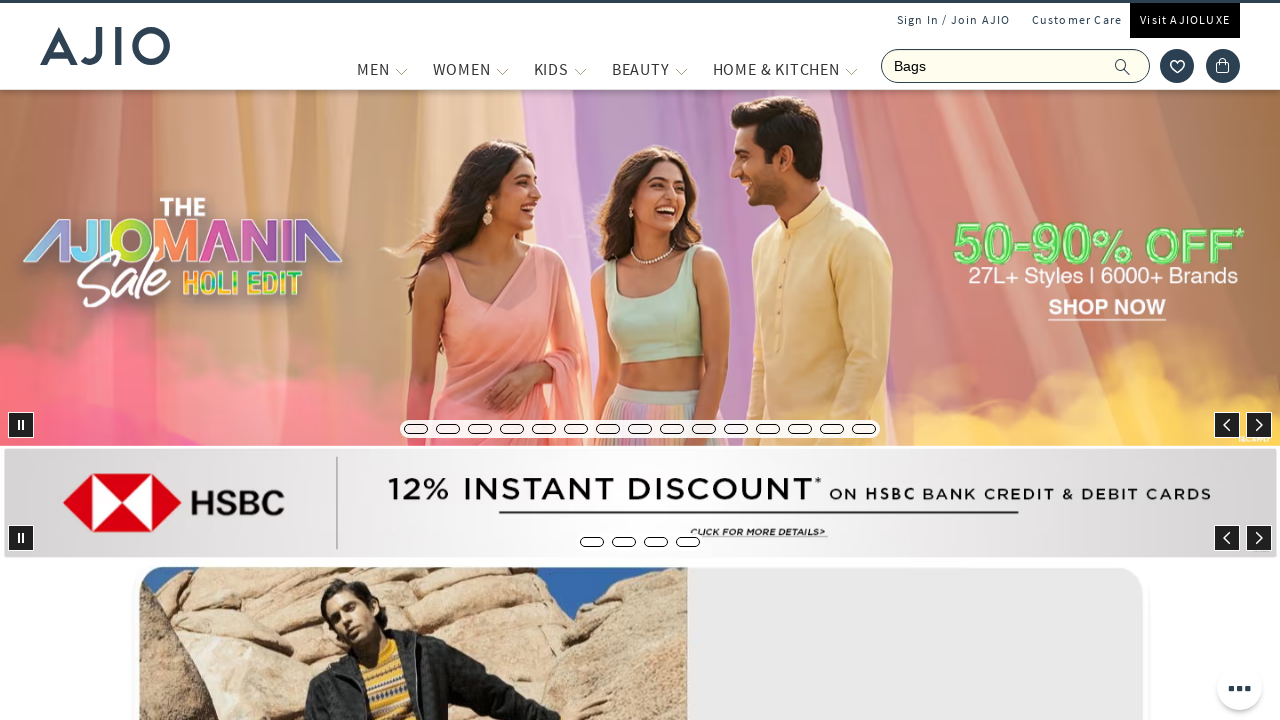

Pressed Enter to search for bags on input[name='searchVal']
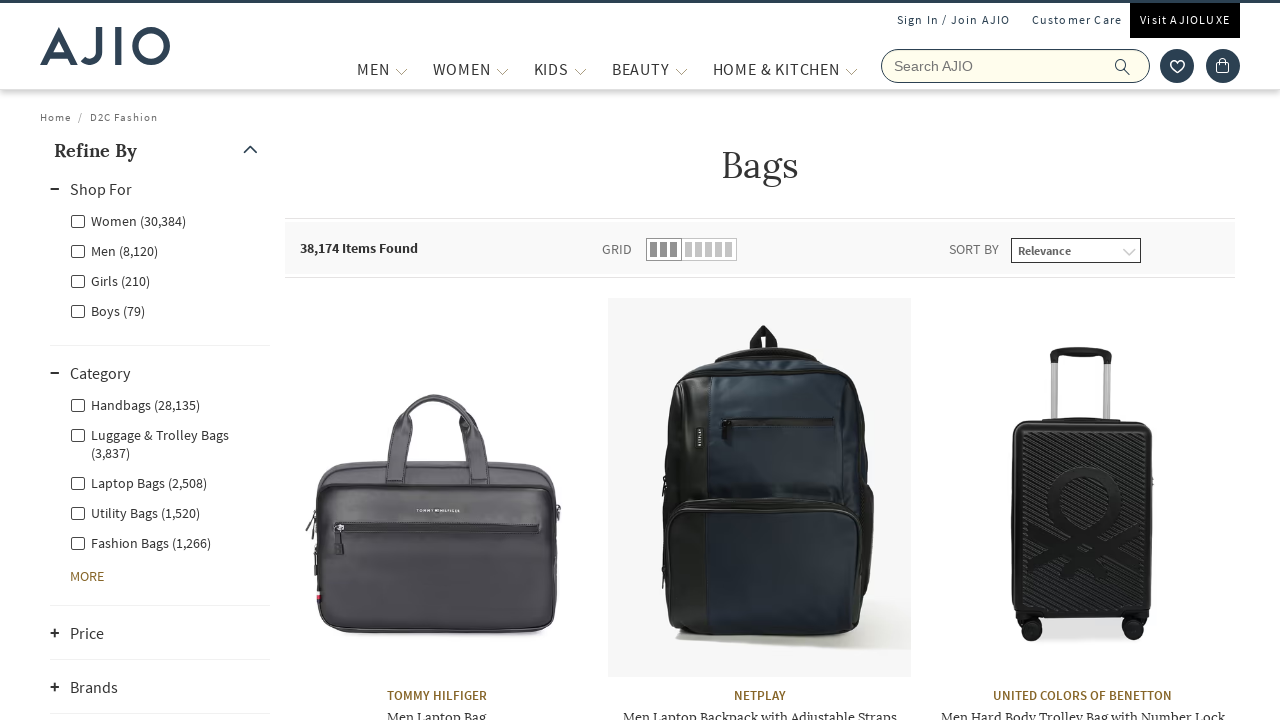

Clicked on Men filter at (114, 250) on xpath=//label[contains(@class,'facet-linkname-Men')]
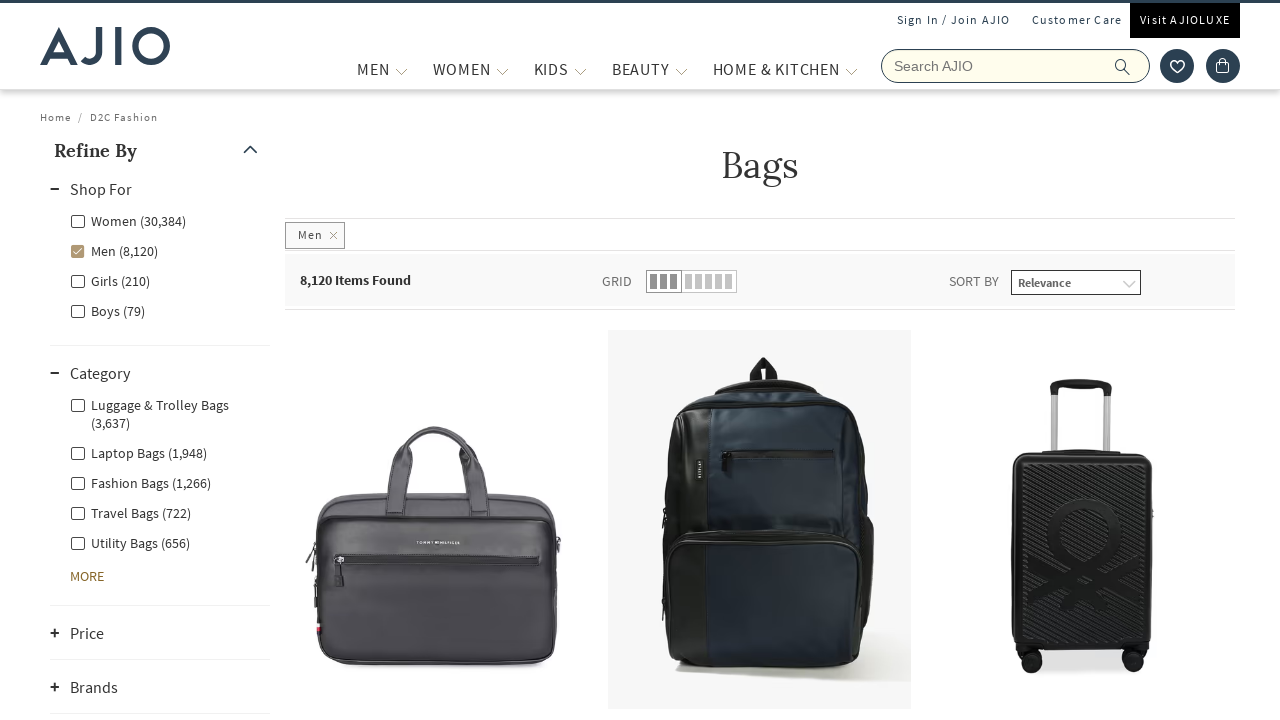

Waited 3 seconds for page to update after Men filter
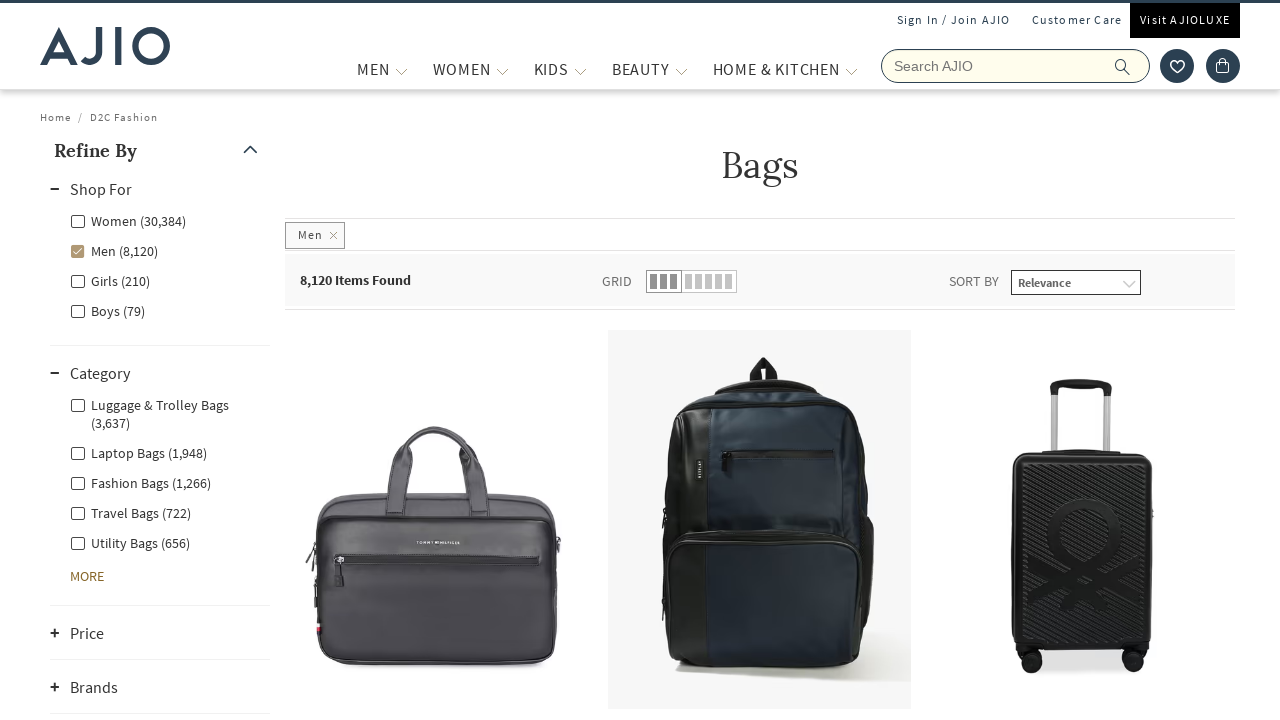

Clicked on Men - Fashion Bags filter at (140, 482) on xpath=//label[contains(@class,' facet-linkname-Men - Fashion Bags')]
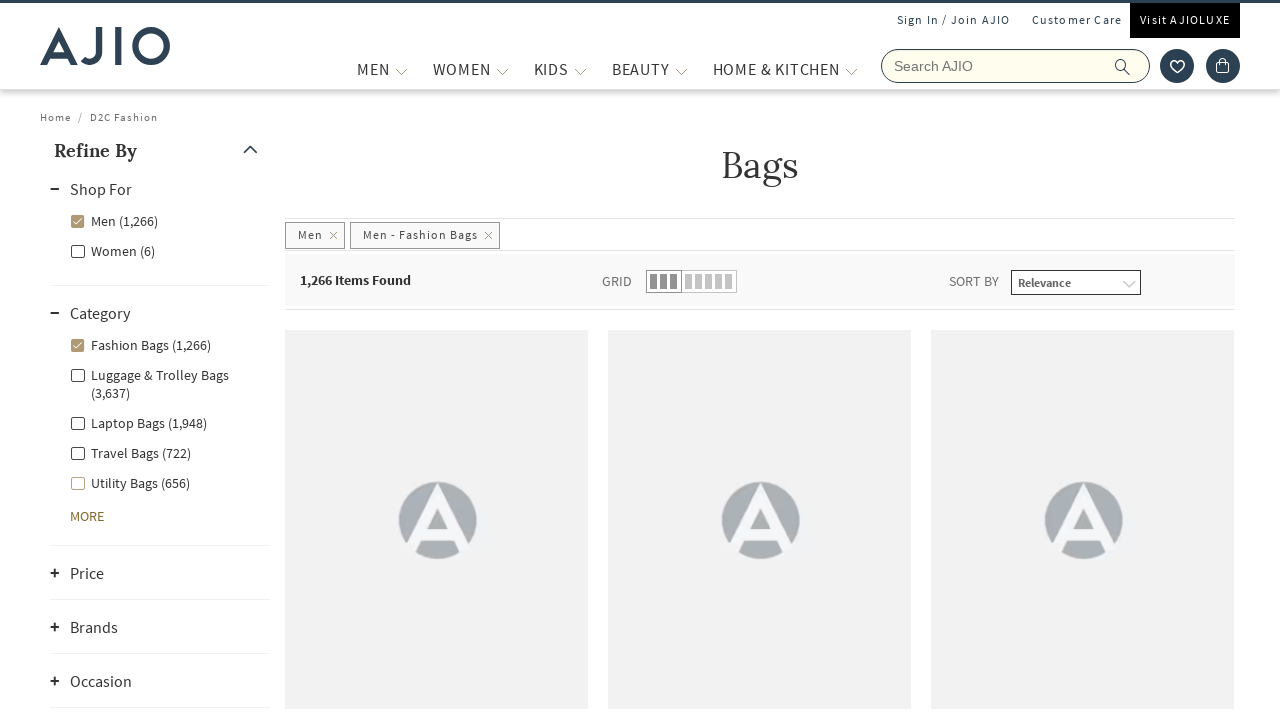

Waited 3 seconds for filtered results to load
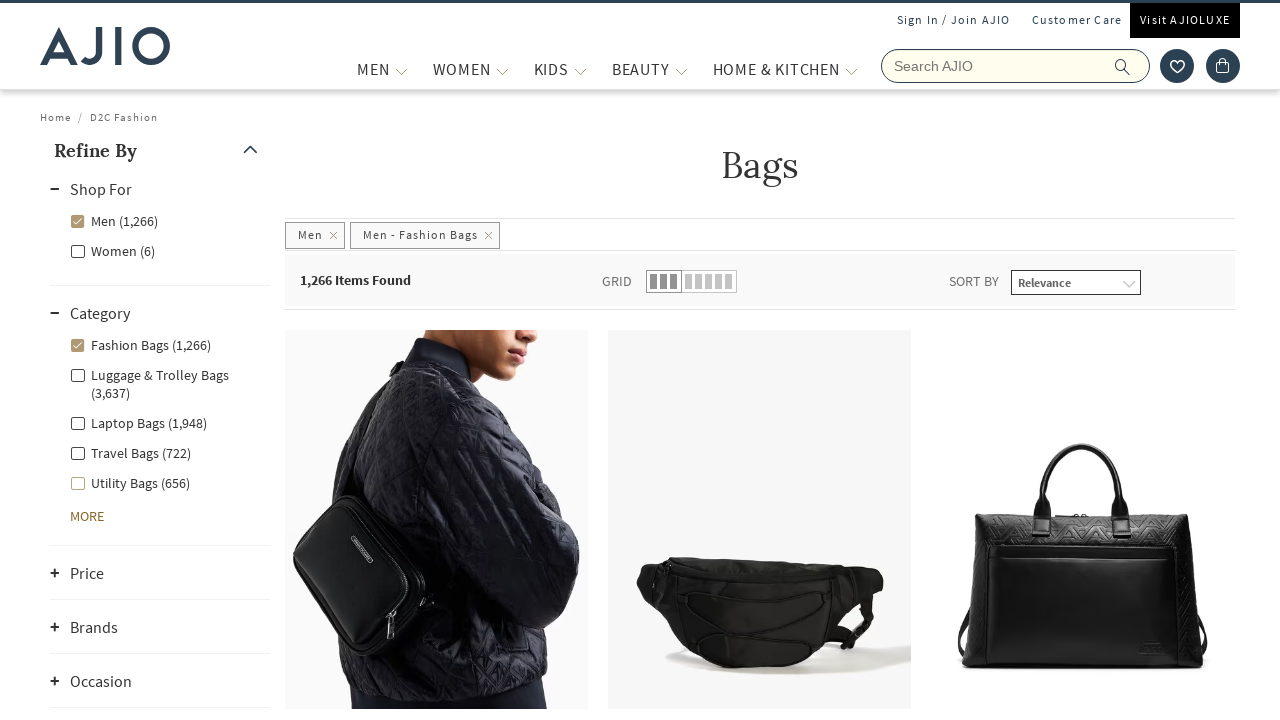

Verified result length element is present
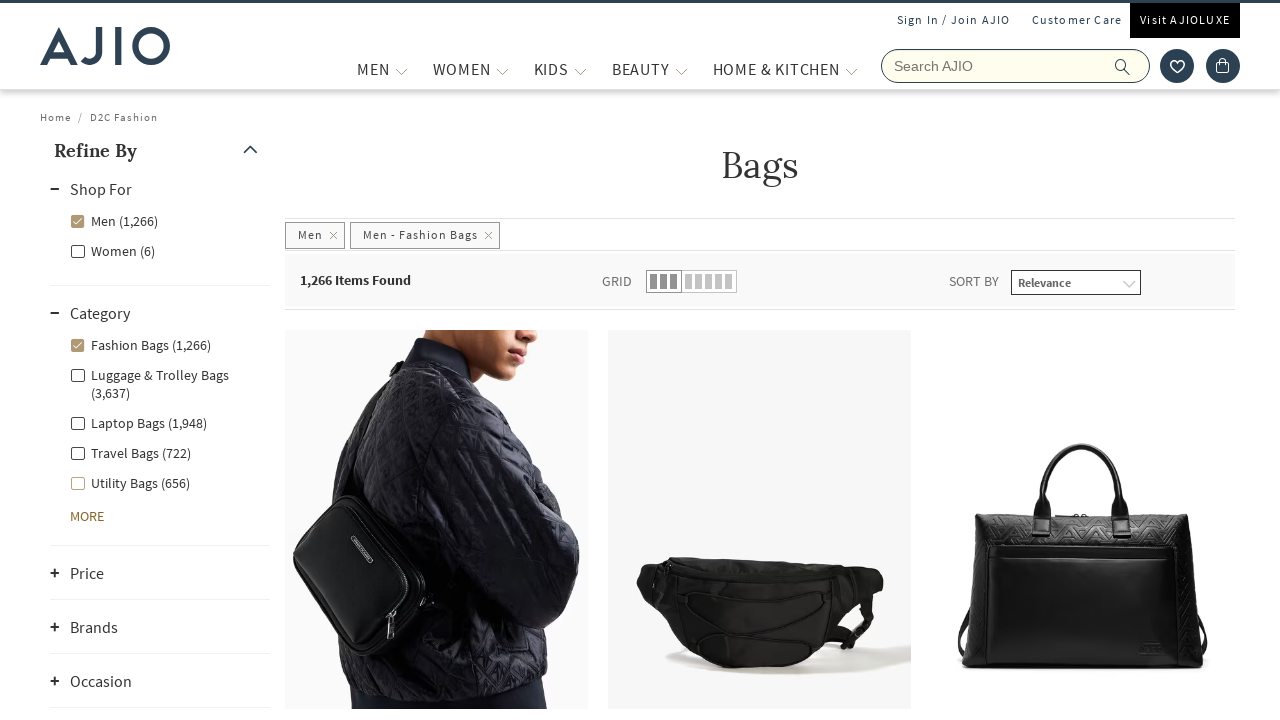

Verified brand element is present
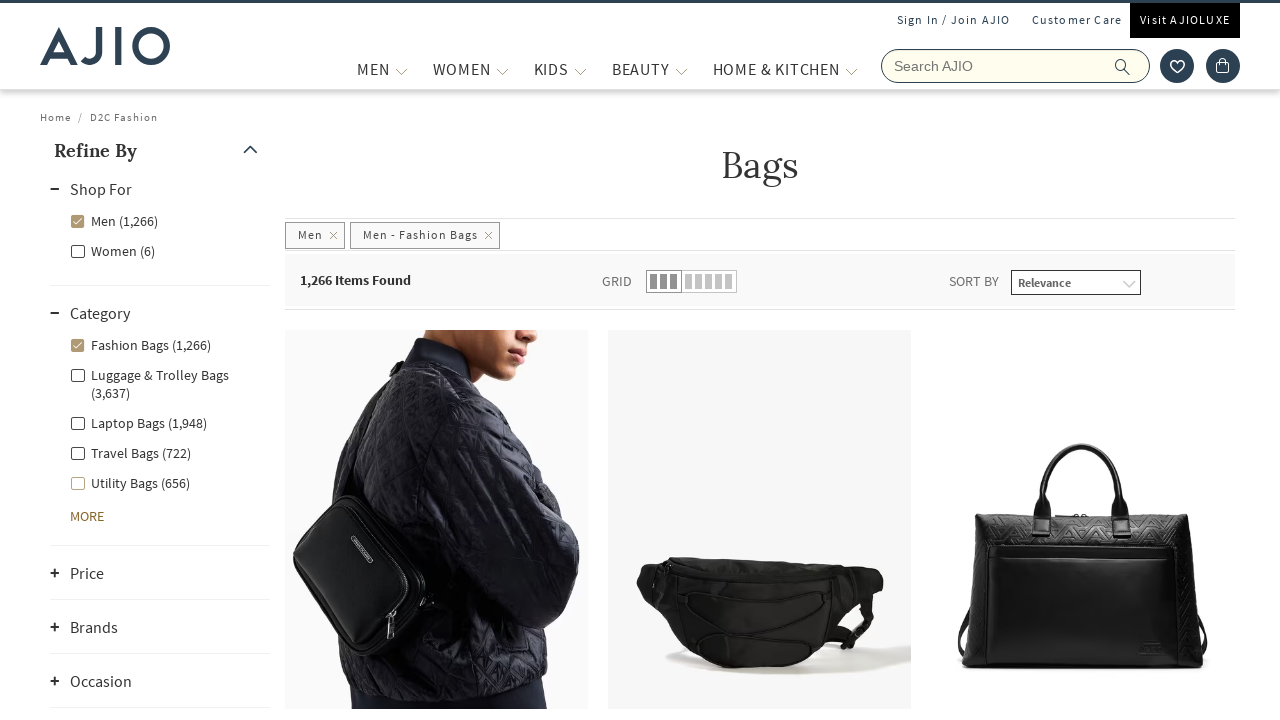

Verified product name element is present
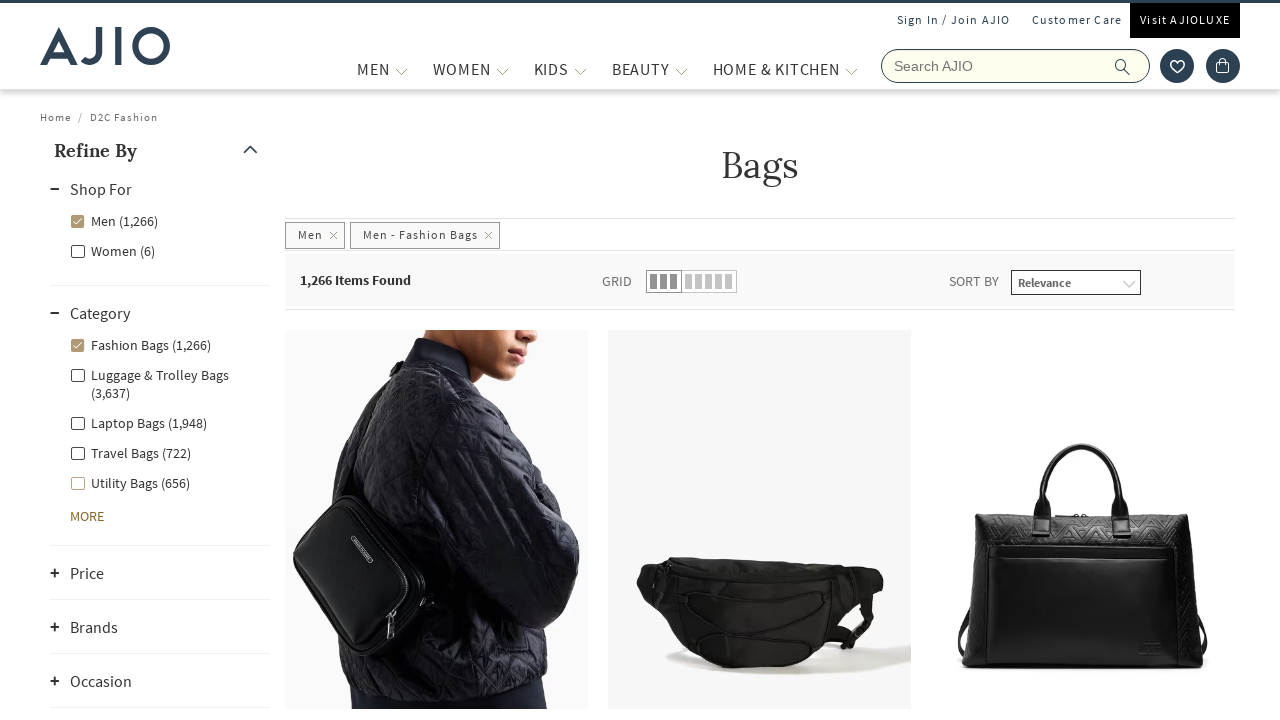

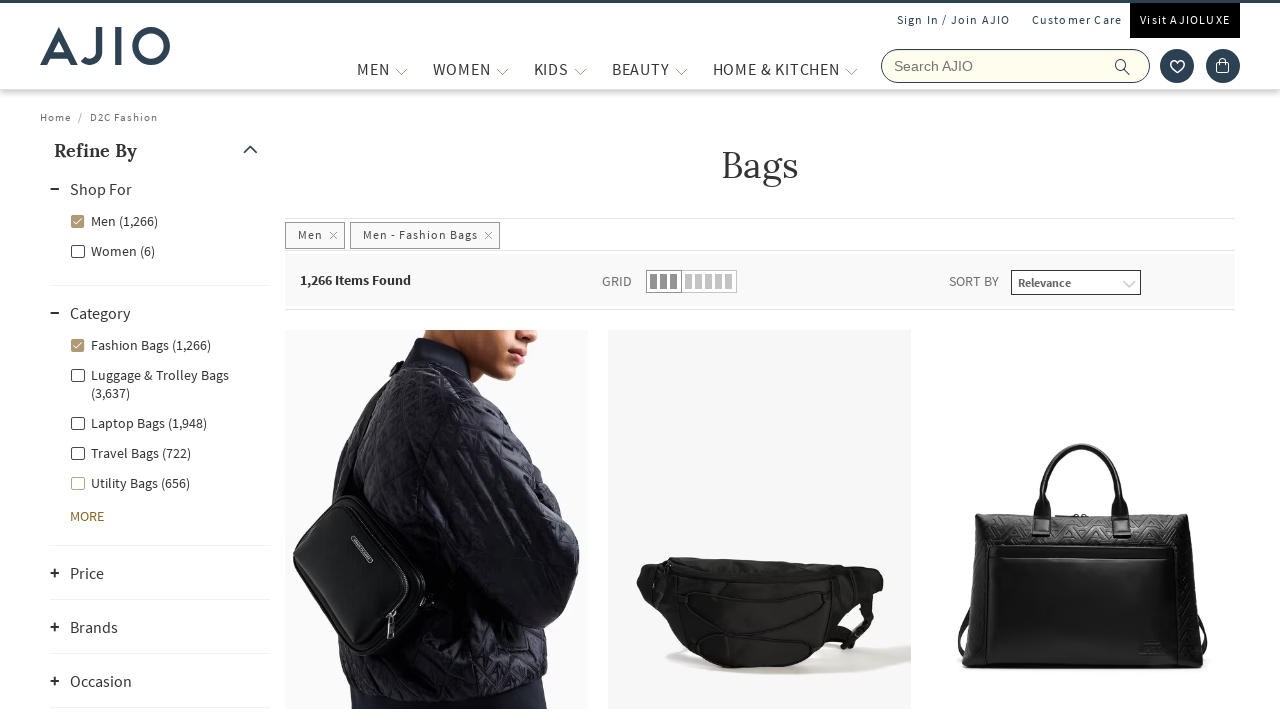